Tests window management by opening new windows and switching between them

Starting URL: https://guinea-pig.webdriver.io/

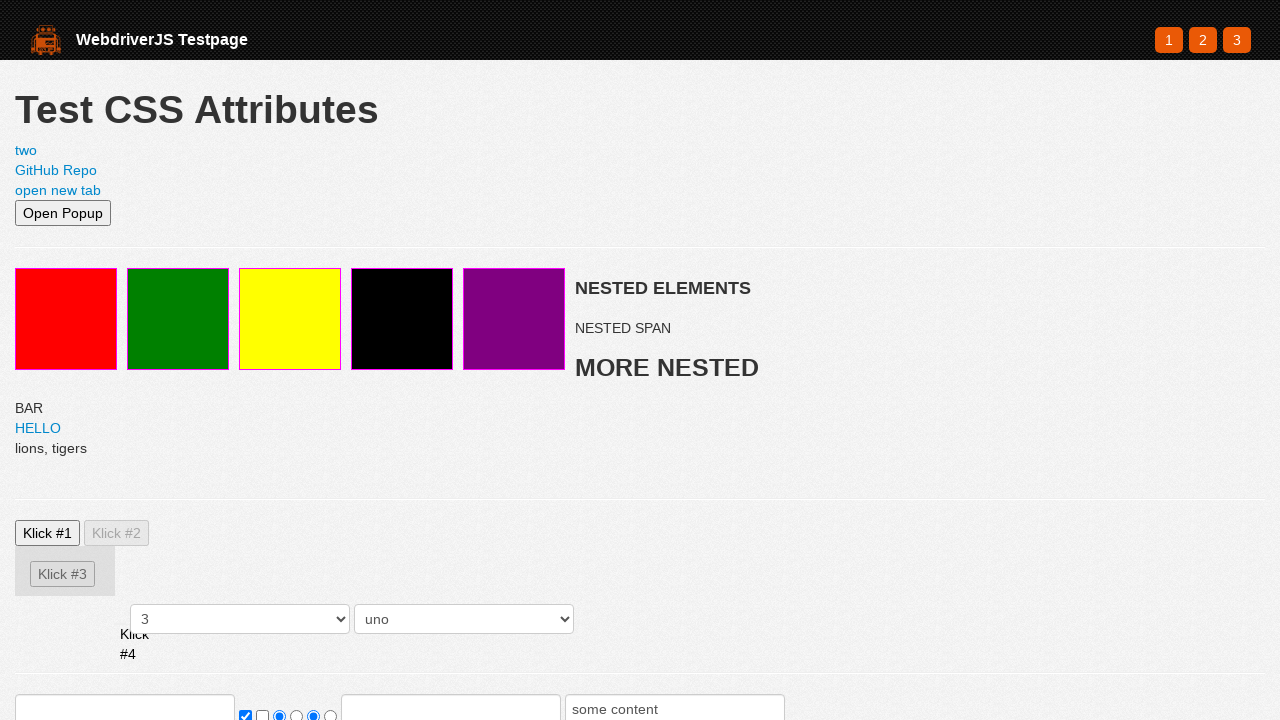

Opened a new page in the same context
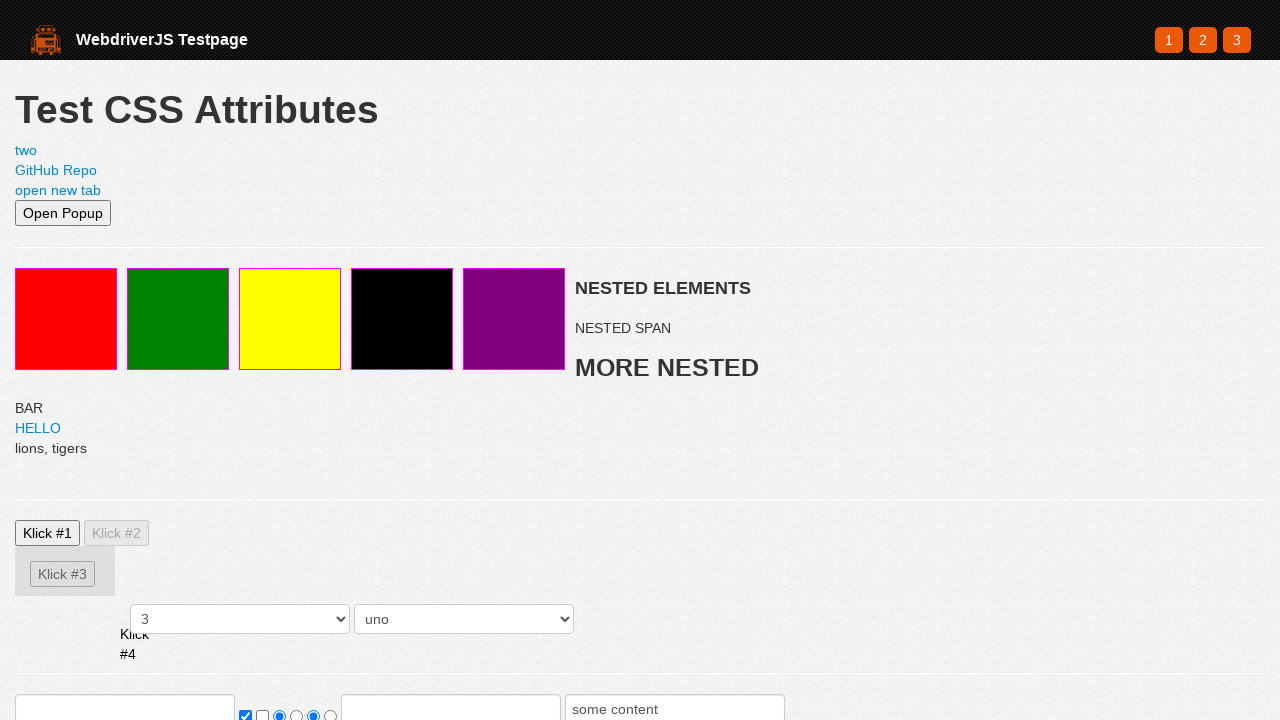

Navigated new page to https://webdriver.io
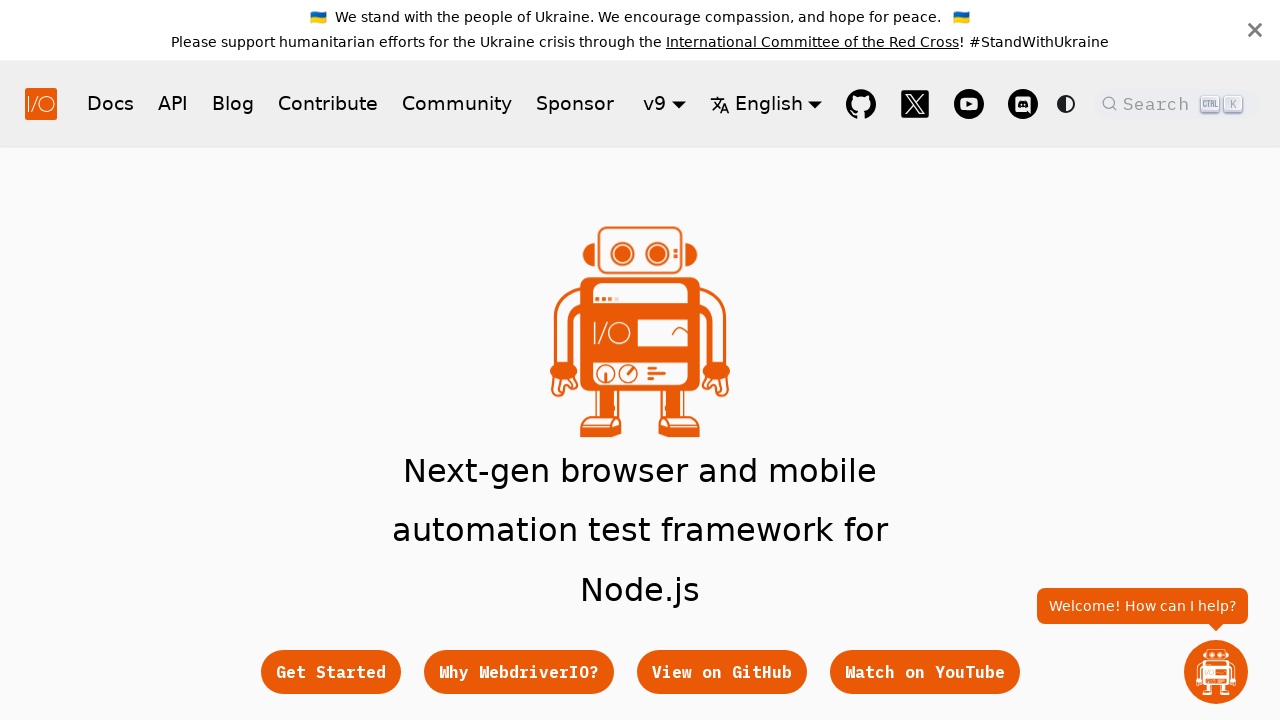

Verified .hero__subtitle element exists on new page
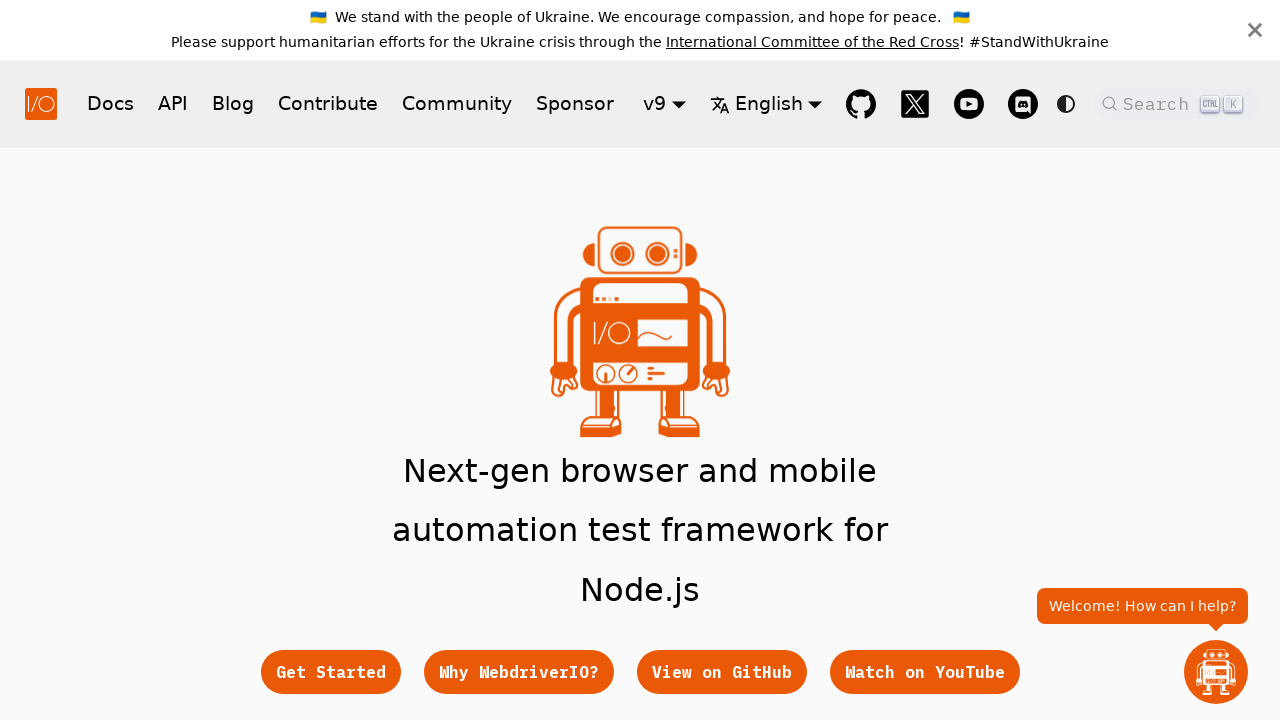

Switched back to original page and verified .red element exists
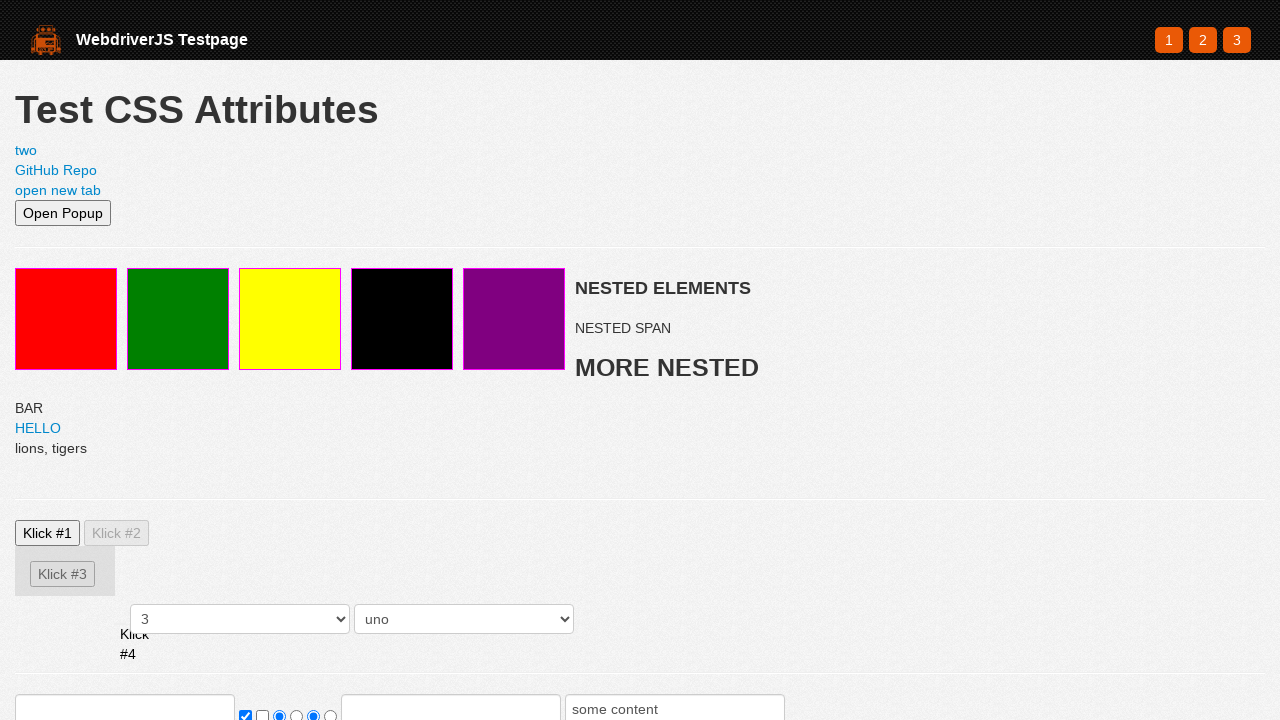

Verified .hero__subtitle element still exists on new page
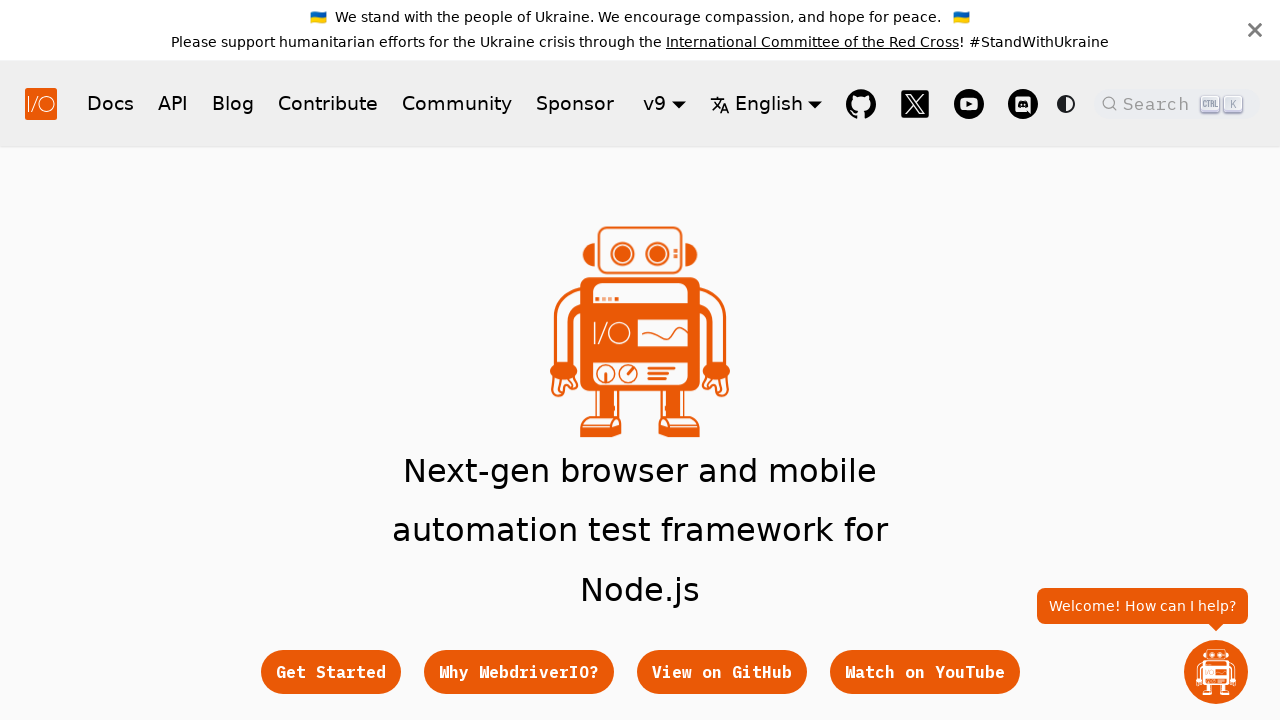

Verified .red element still exists on original page
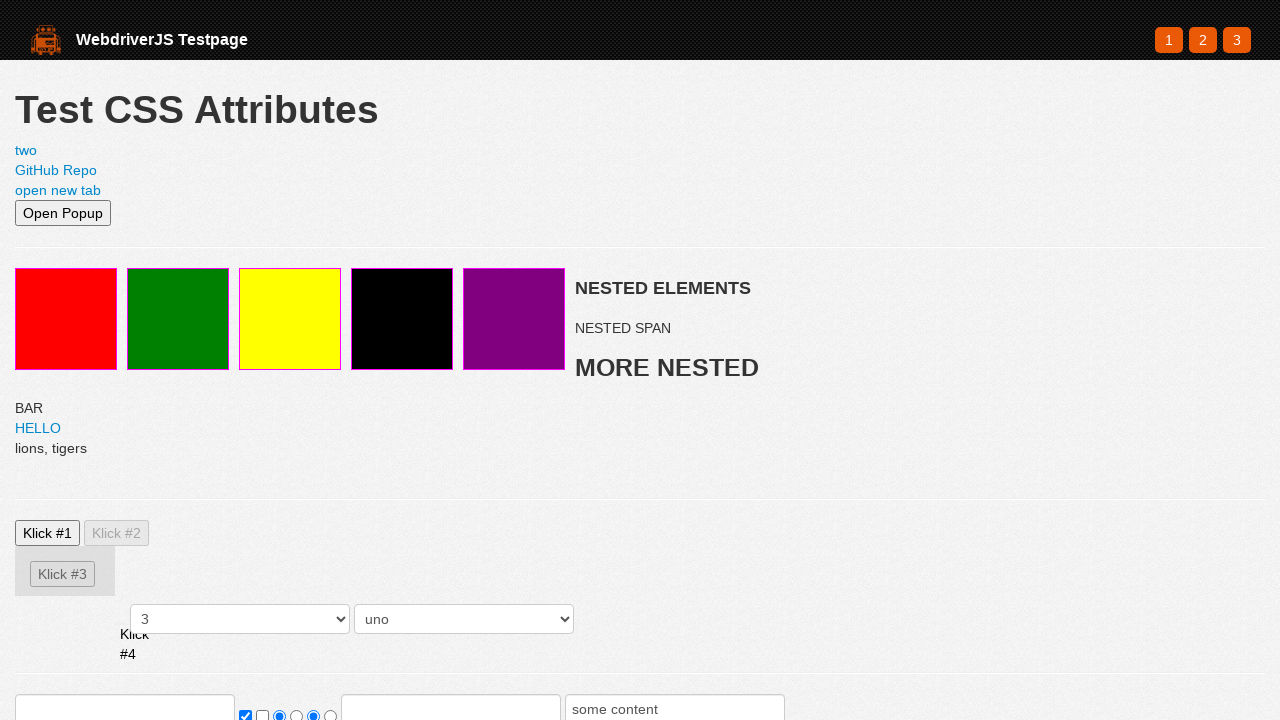

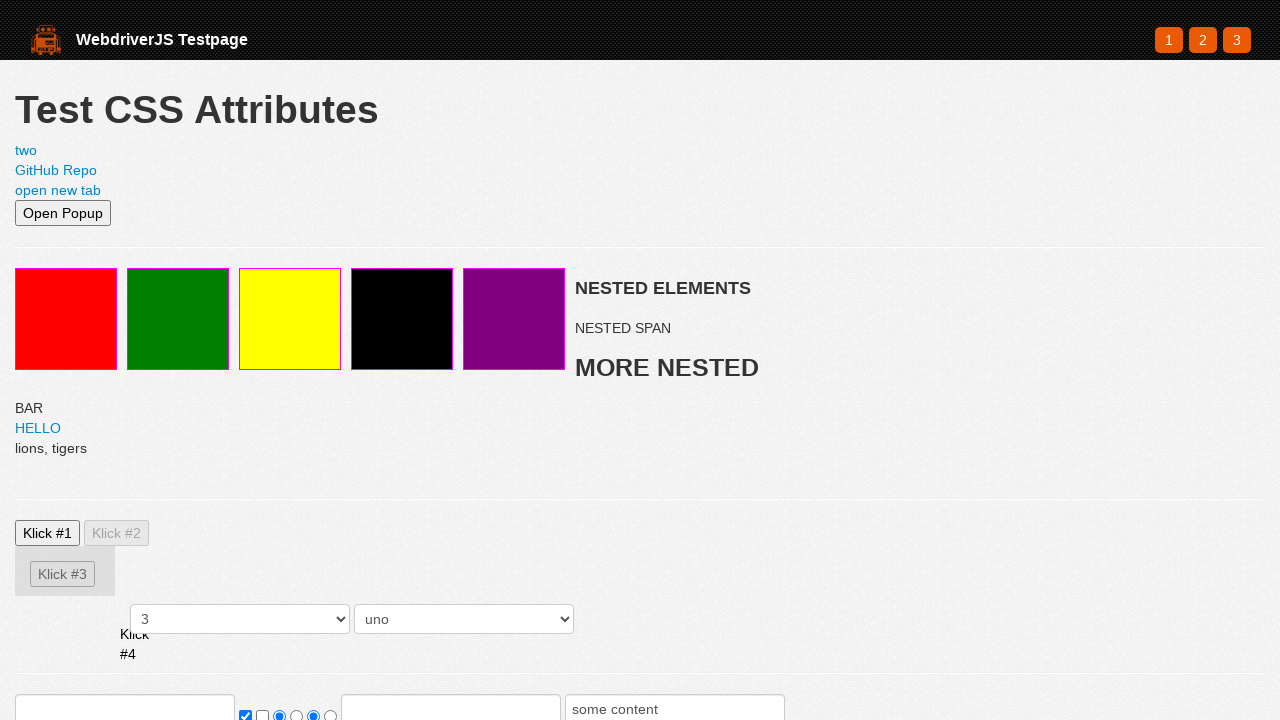